Navigates to Form Authentication page and verifies the Login button is displayed

Starting URL: https://the-internet.herokuapp.com/

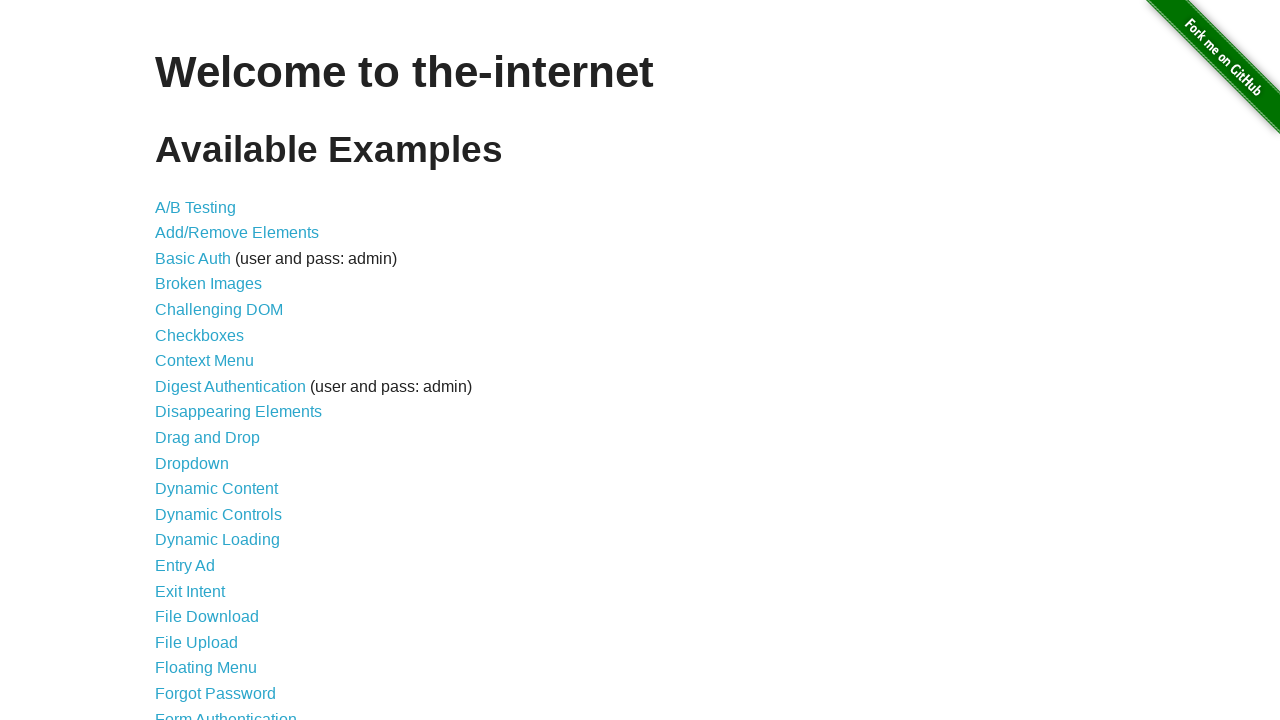

Clicked on Form Authentication link at (226, 712) on text=Form Authentication
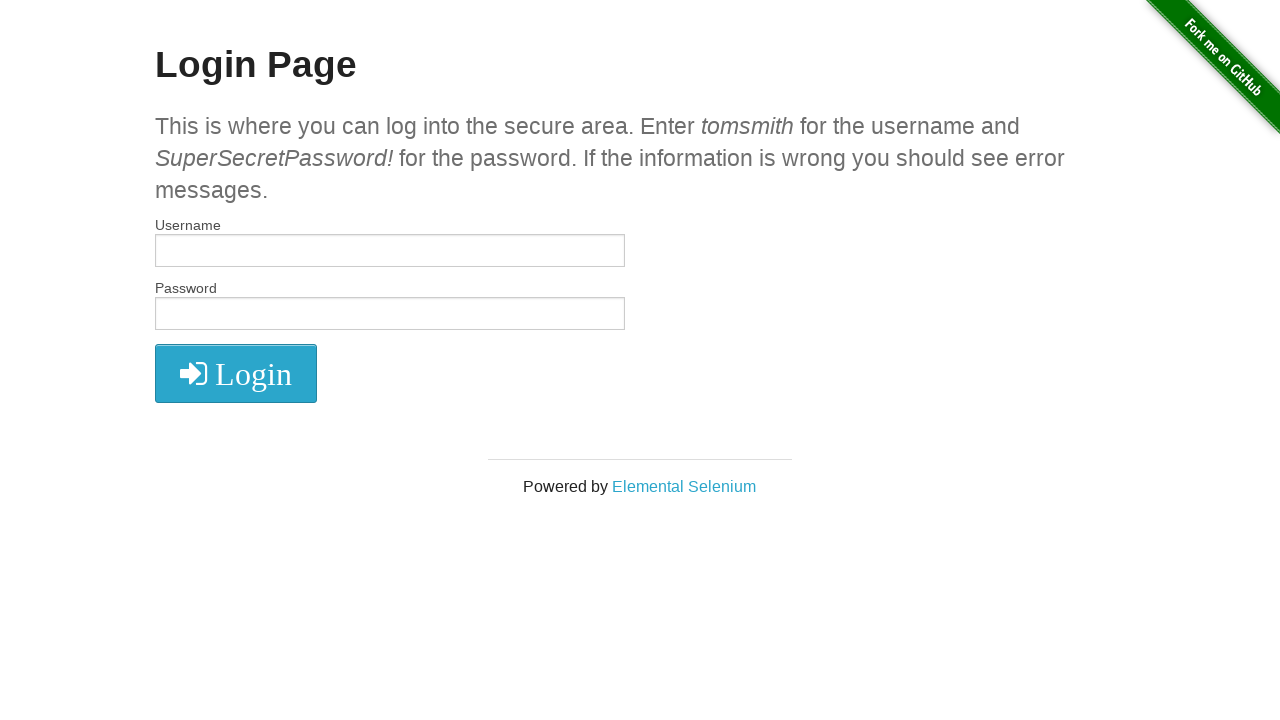

Login button (i tag) is displayed and loaded
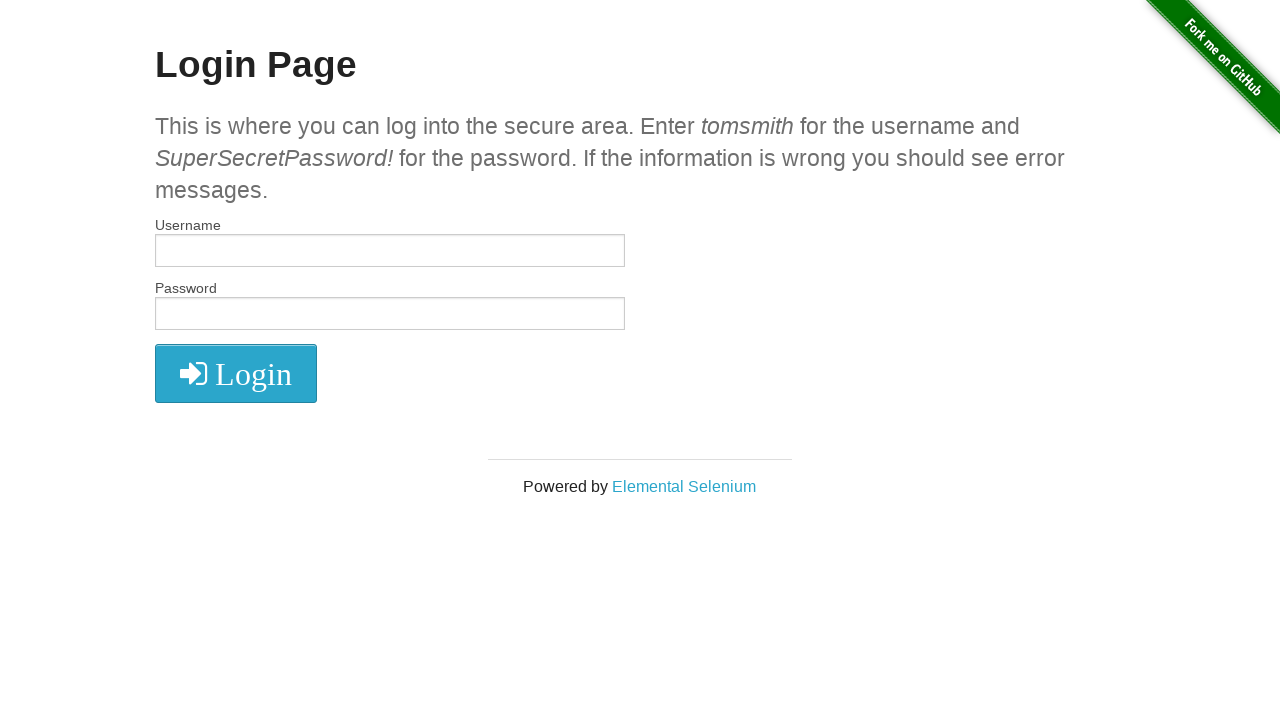

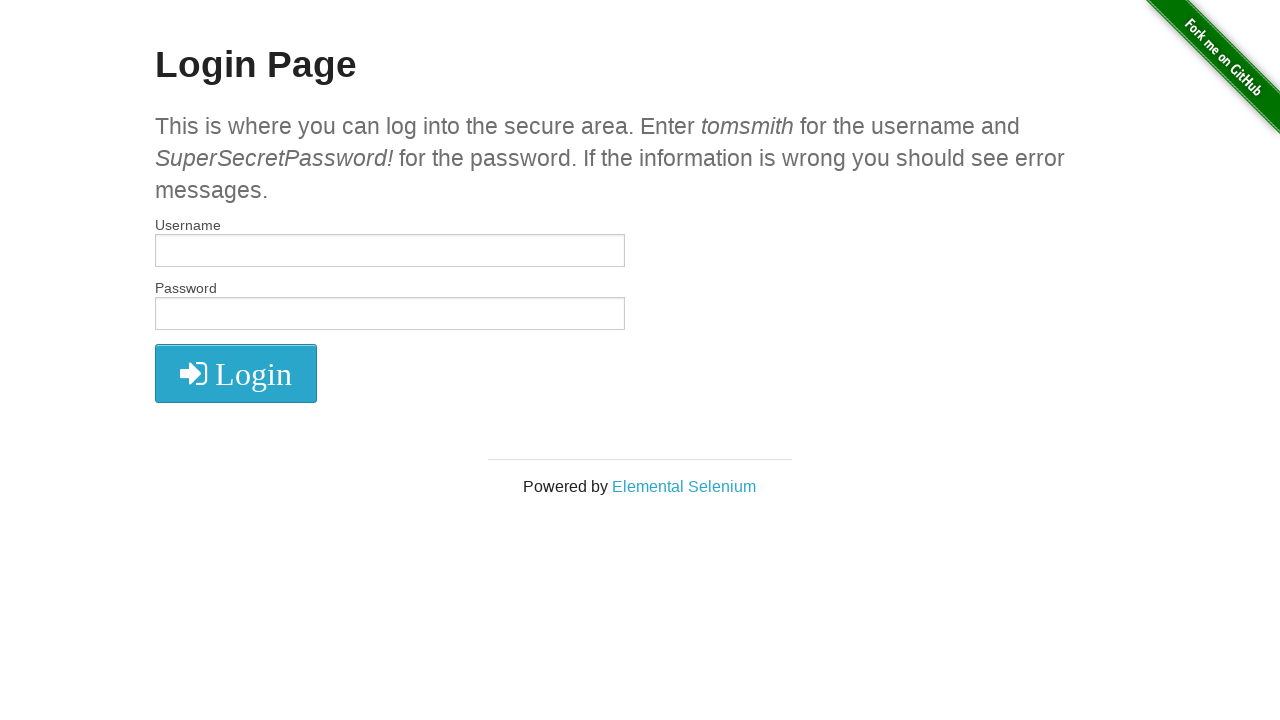